Tests marking individual todo items as complete by checking their checkboxes.

Starting URL: https://demo.playwright.dev/todomvc

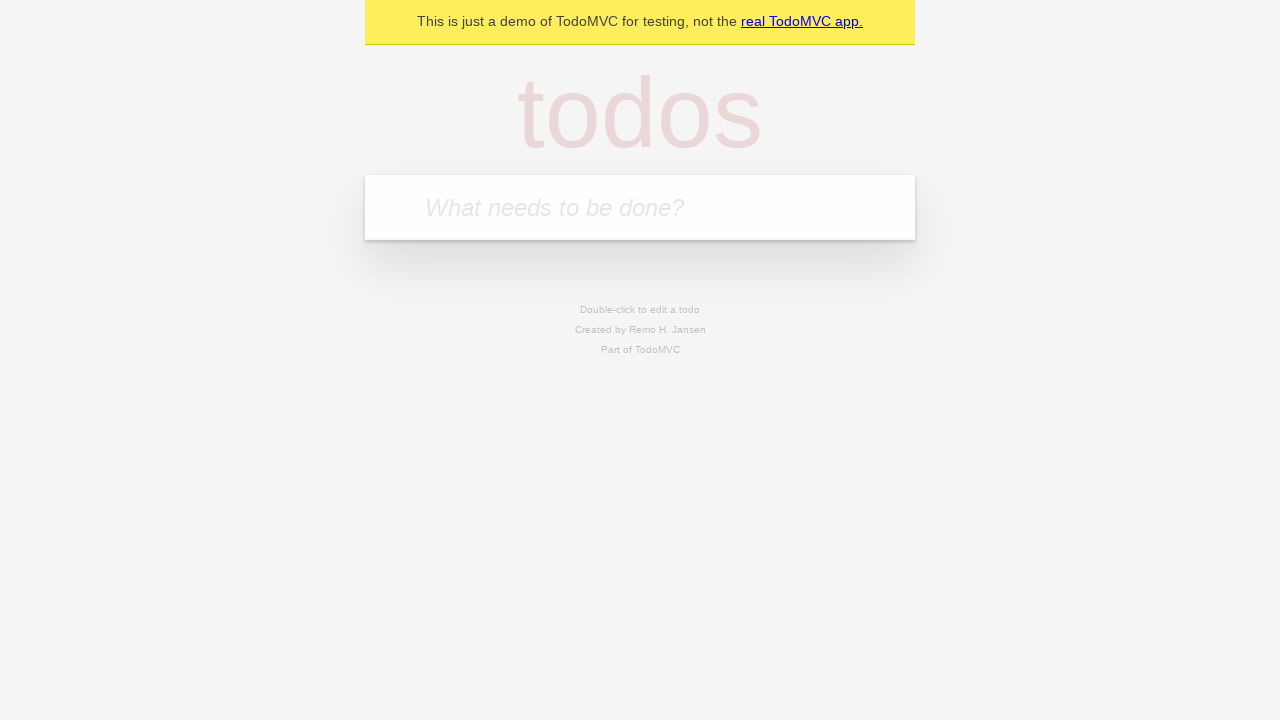

Filled todo input with 'buy some cheese' on internal:attr=[placeholder="What needs to be done?"i]
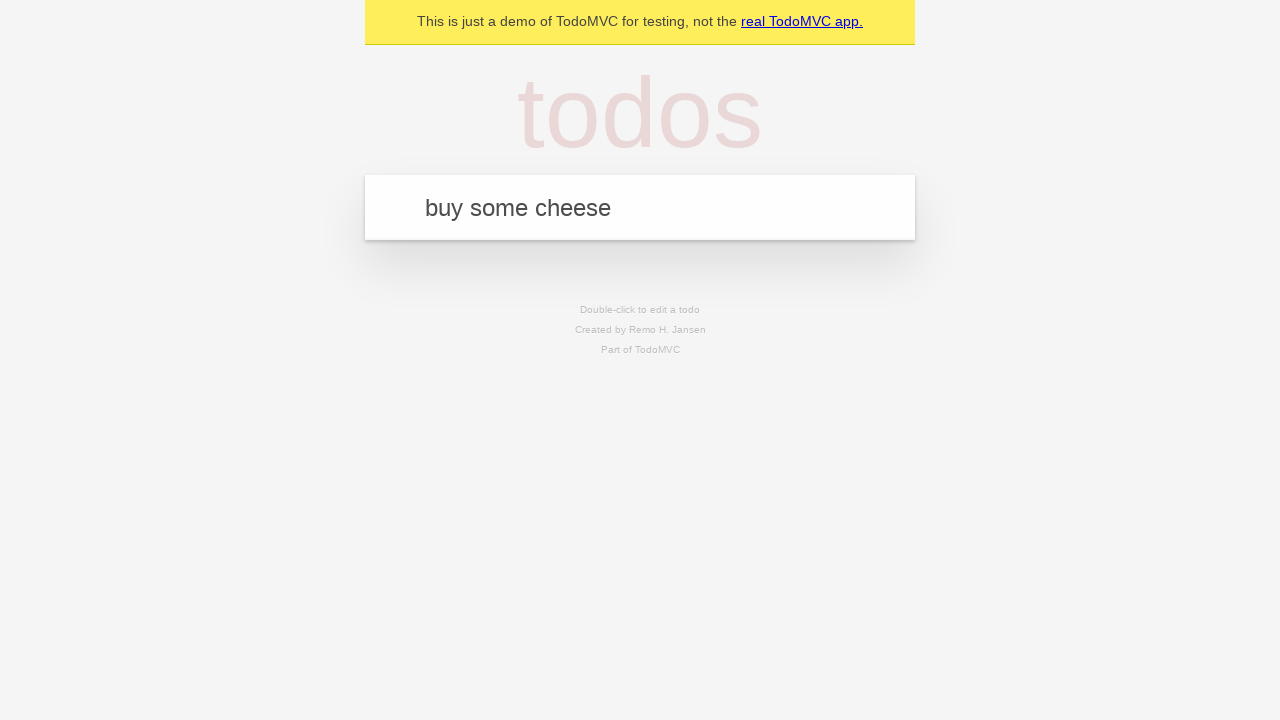

Pressed Enter to add first todo item on internal:attr=[placeholder="What needs to be done?"i]
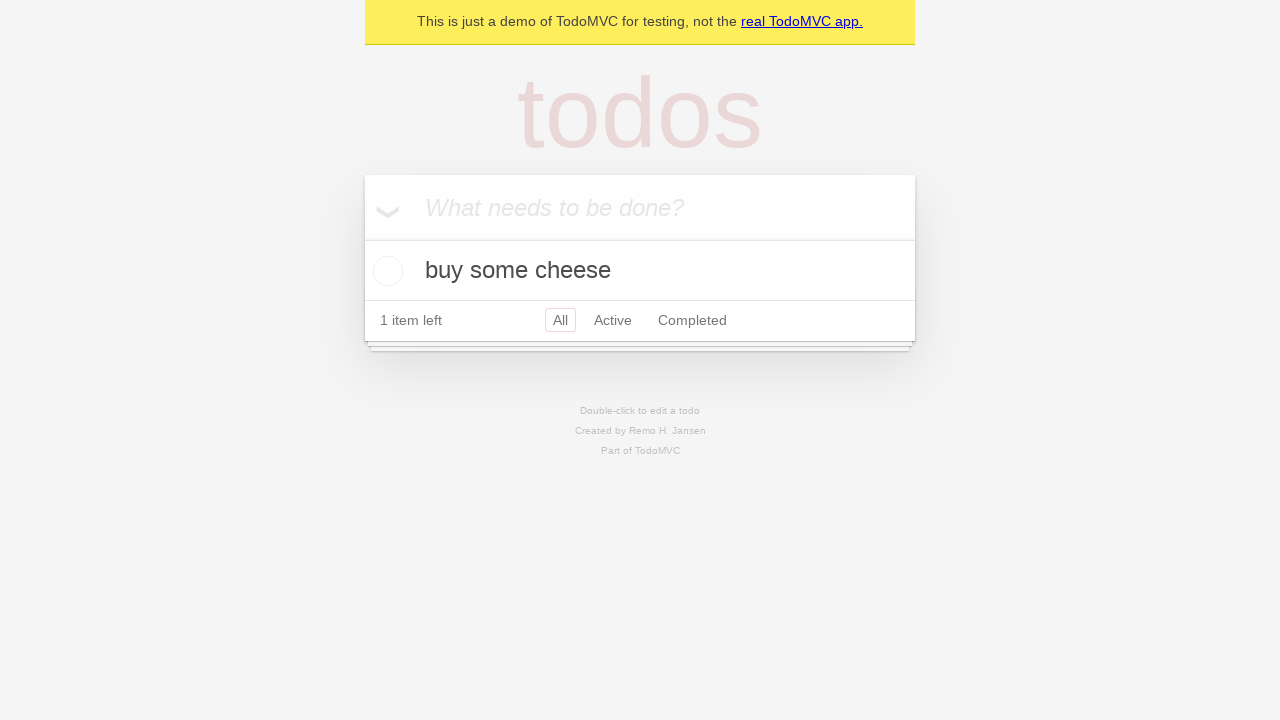

Filled todo input with 'feed the cat' on internal:attr=[placeholder="What needs to be done?"i]
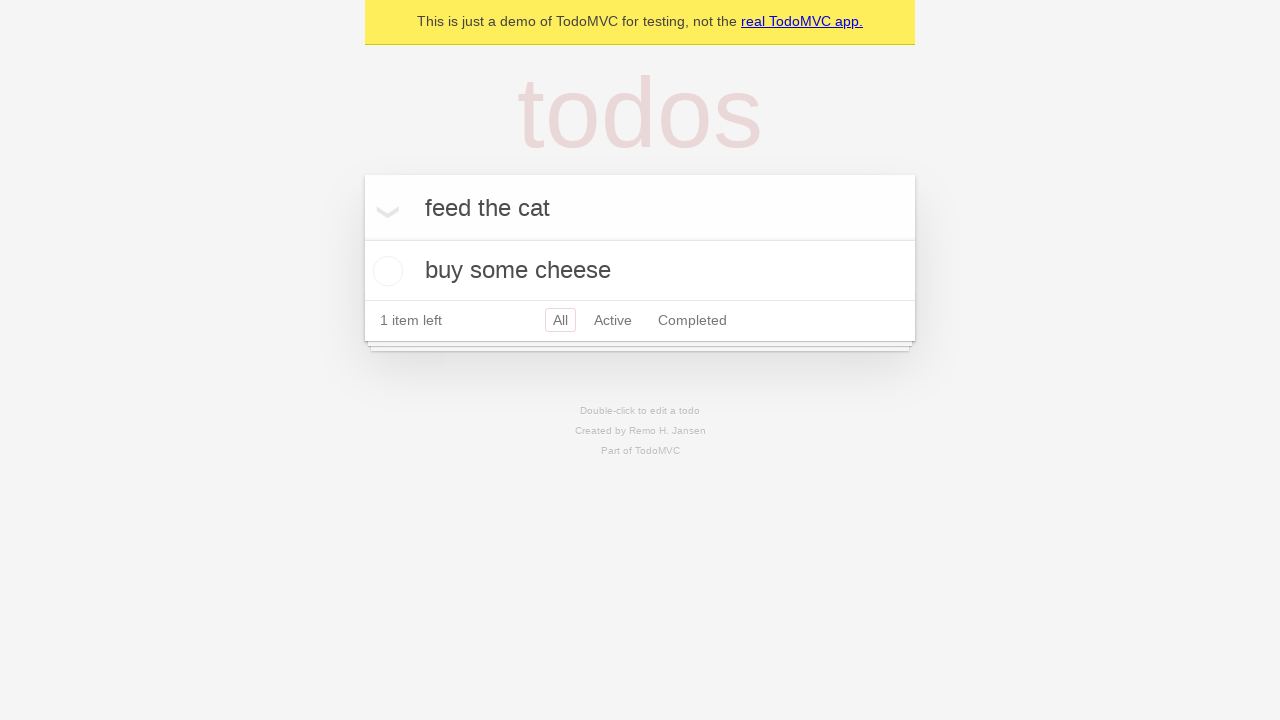

Pressed Enter to add second todo item on internal:attr=[placeholder="What needs to be done?"i]
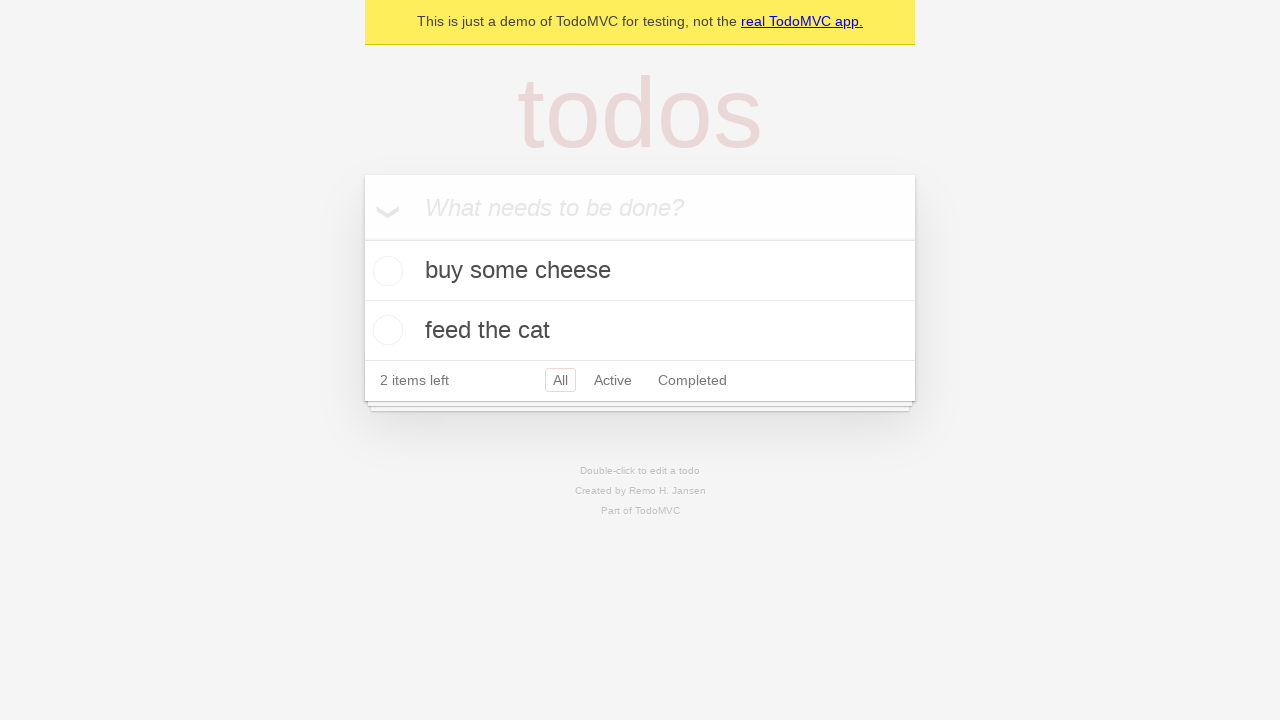

Checked the first todo item 'buy some cheese' at (385, 271) on internal:testid=[data-testid="todo-item"s] >> nth=0 >> internal:role=checkbox
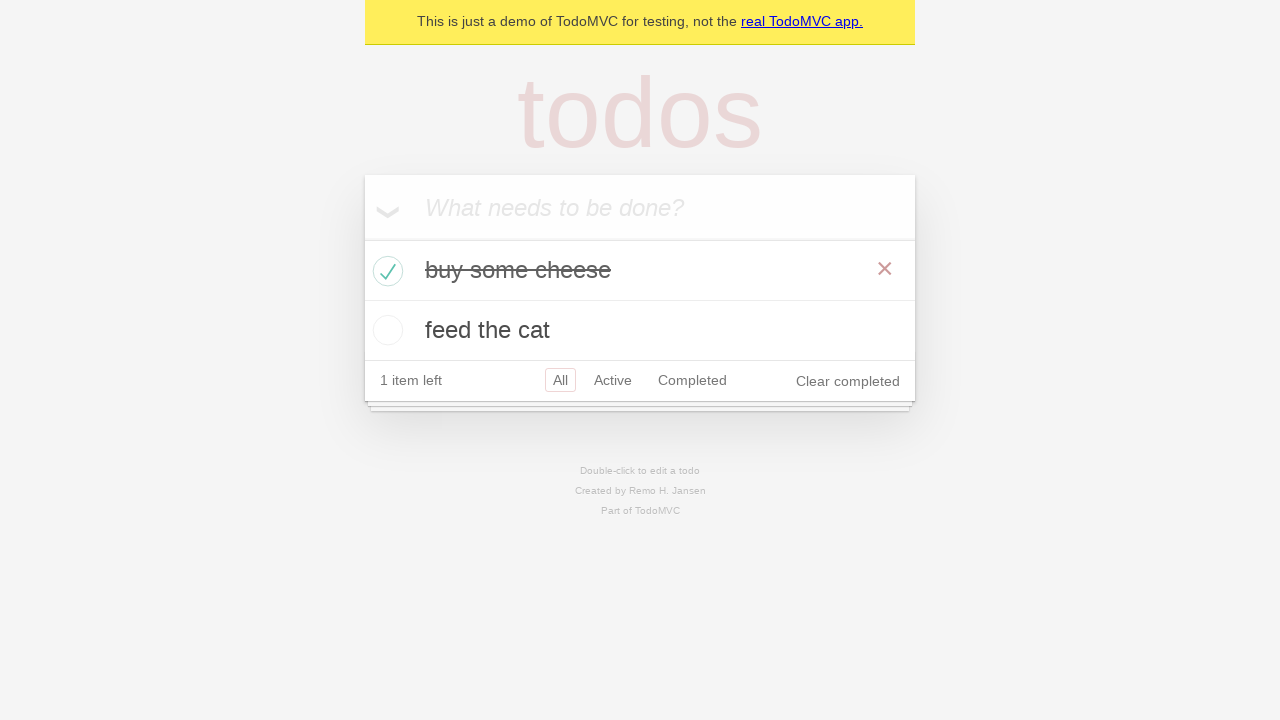

Checked the second todo item 'feed the cat' at (385, 330) on internal:testid=[data-testid="todo-item"s] >> nth=1 >> internal:role=checkbox
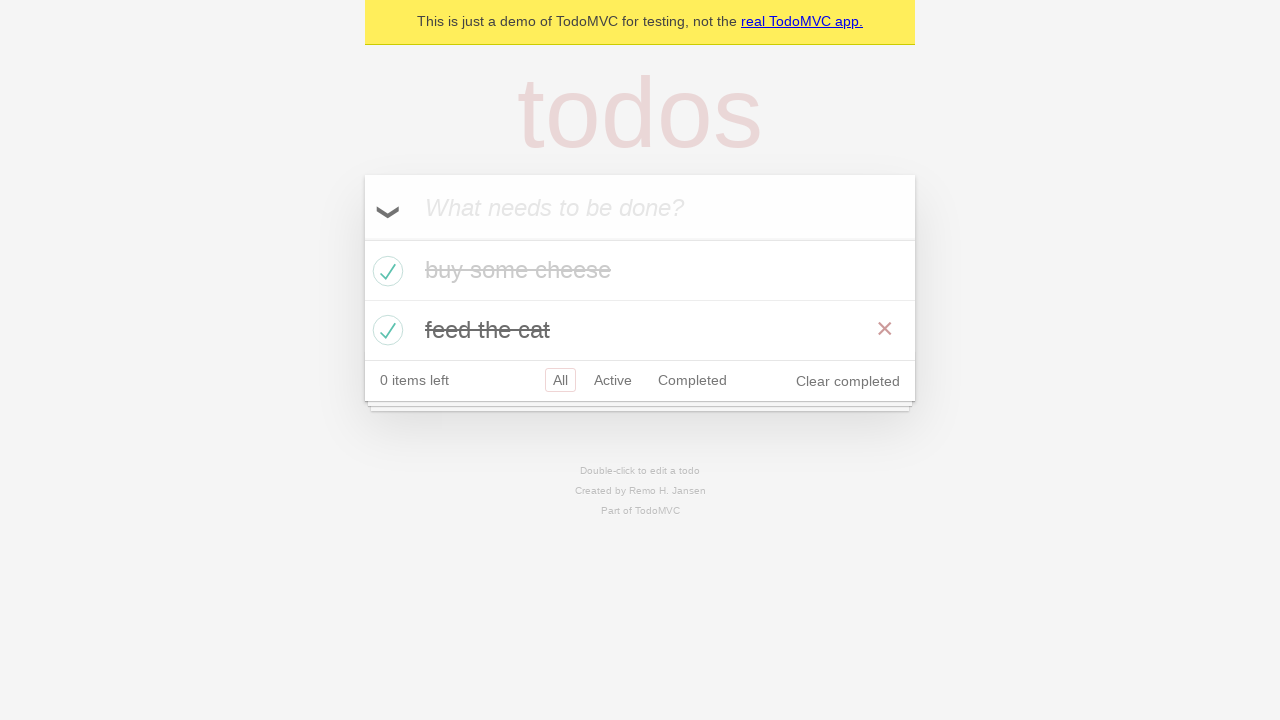

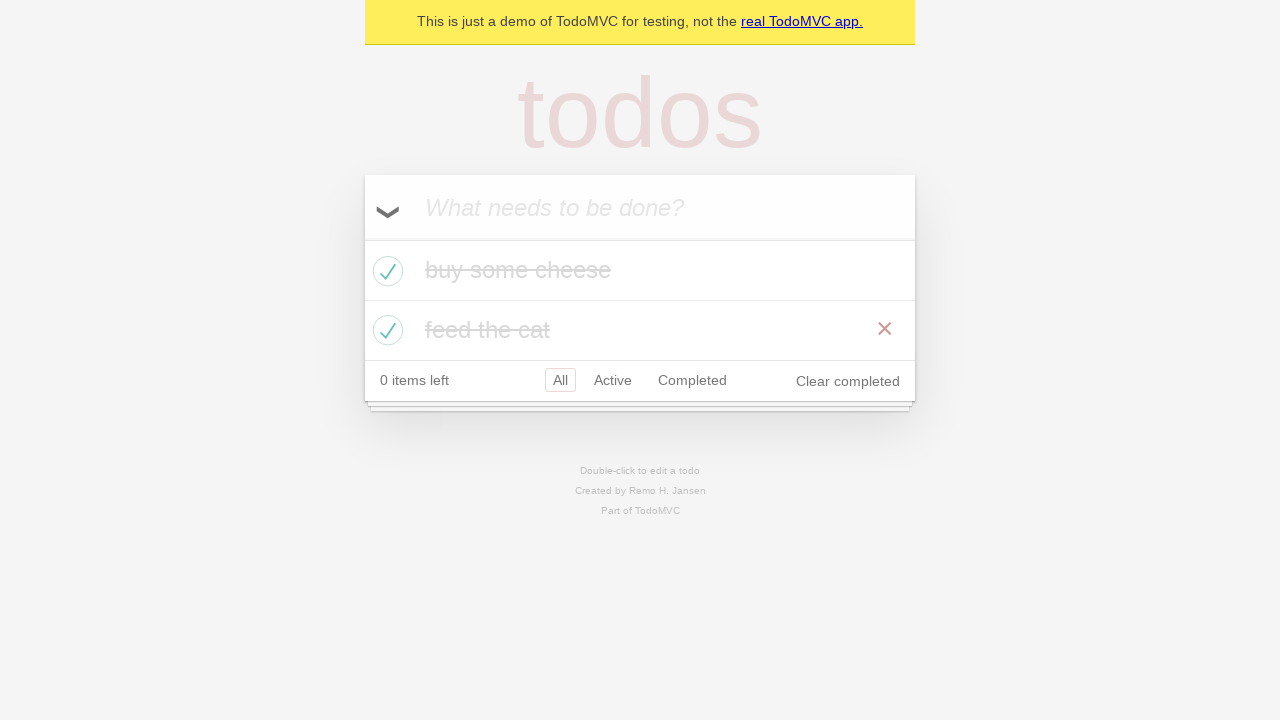